Navigates to W3Schools HTML tables tutorial page and interacts with the example table to verify its structure and content

Starting URL: https://www.w3schools.com

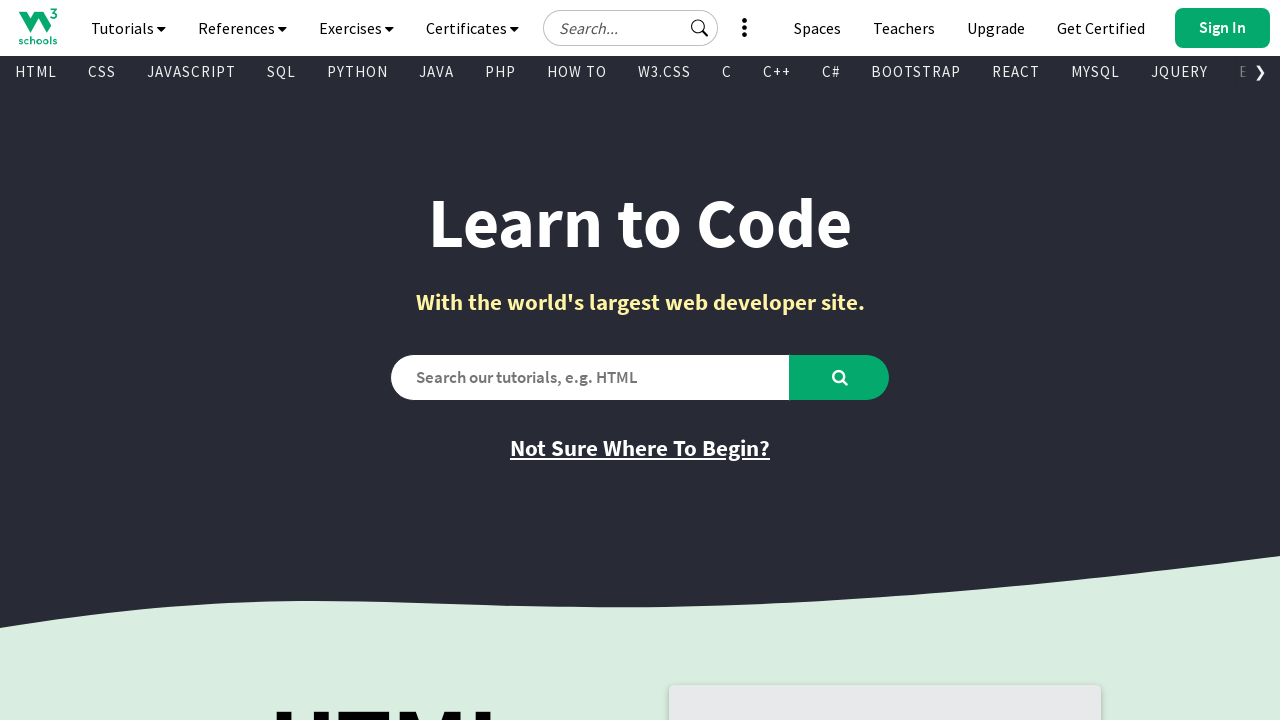

Clicked on HTML tutorial link at (395, 360) on div.w3-row:nth-child(3) > div:nth-child(1) > div:nth-child(1) > a:nth-child(3)
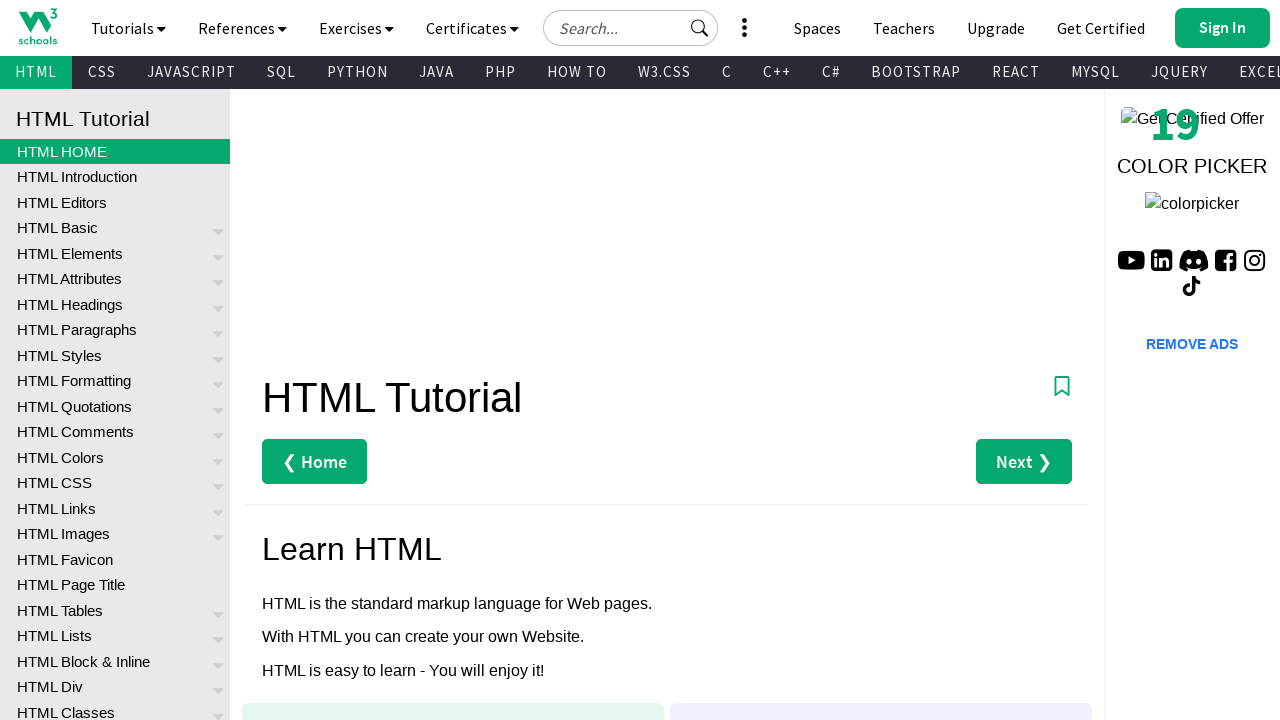

Waited 5 seconds for page to load
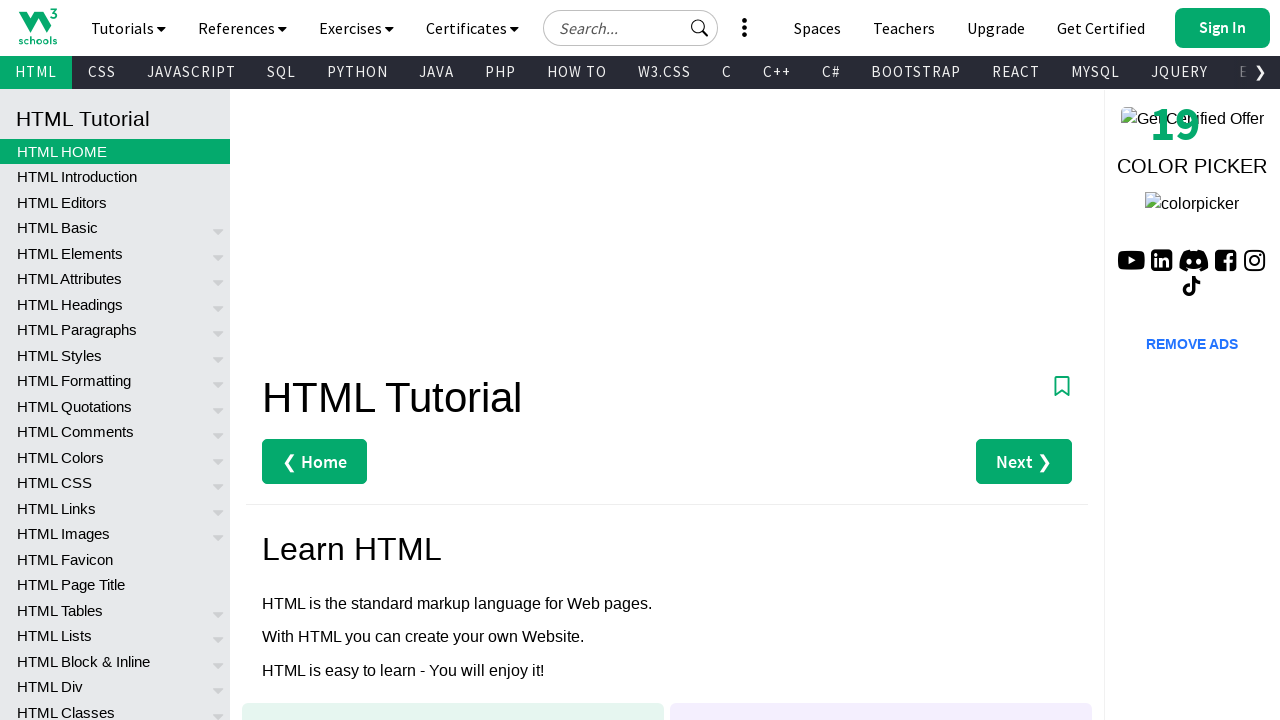

Clicked on HTML Tables link at (115, 610) on text='HTML Tables'
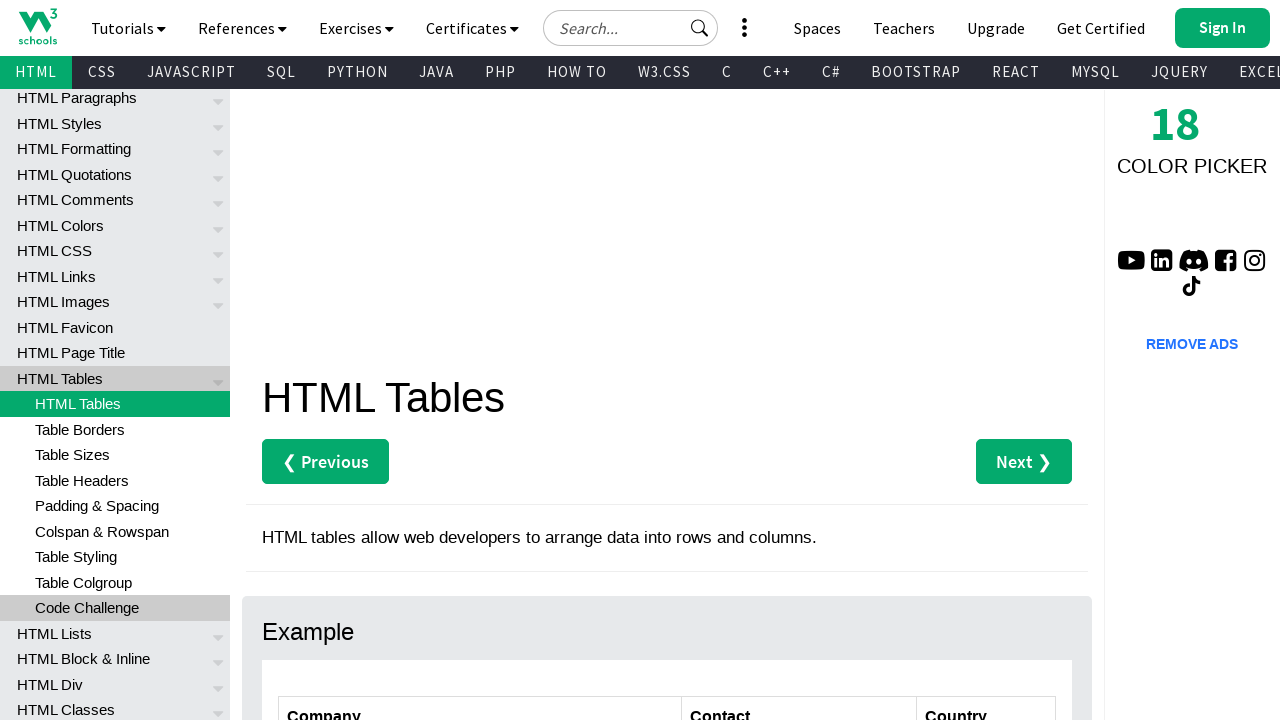

Waited 3 seconds for table to become visible
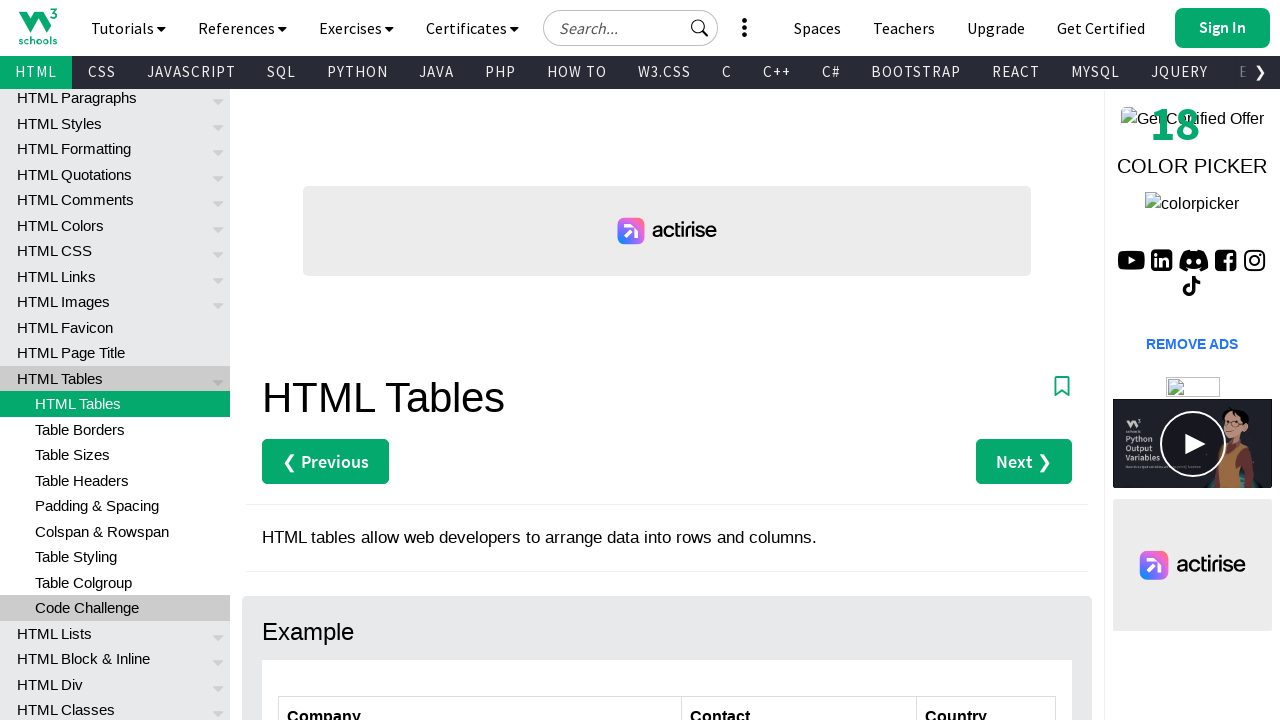

Verified that the customers table is present on the page
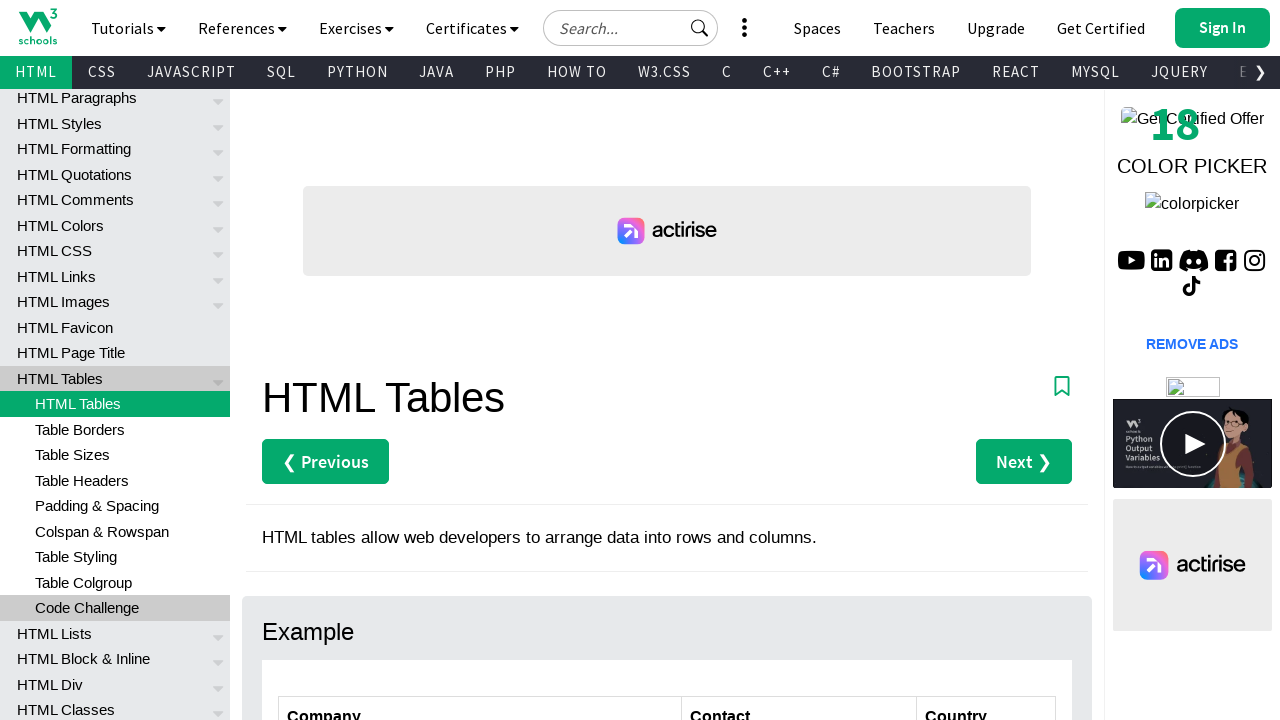

Retrieved the customers table element
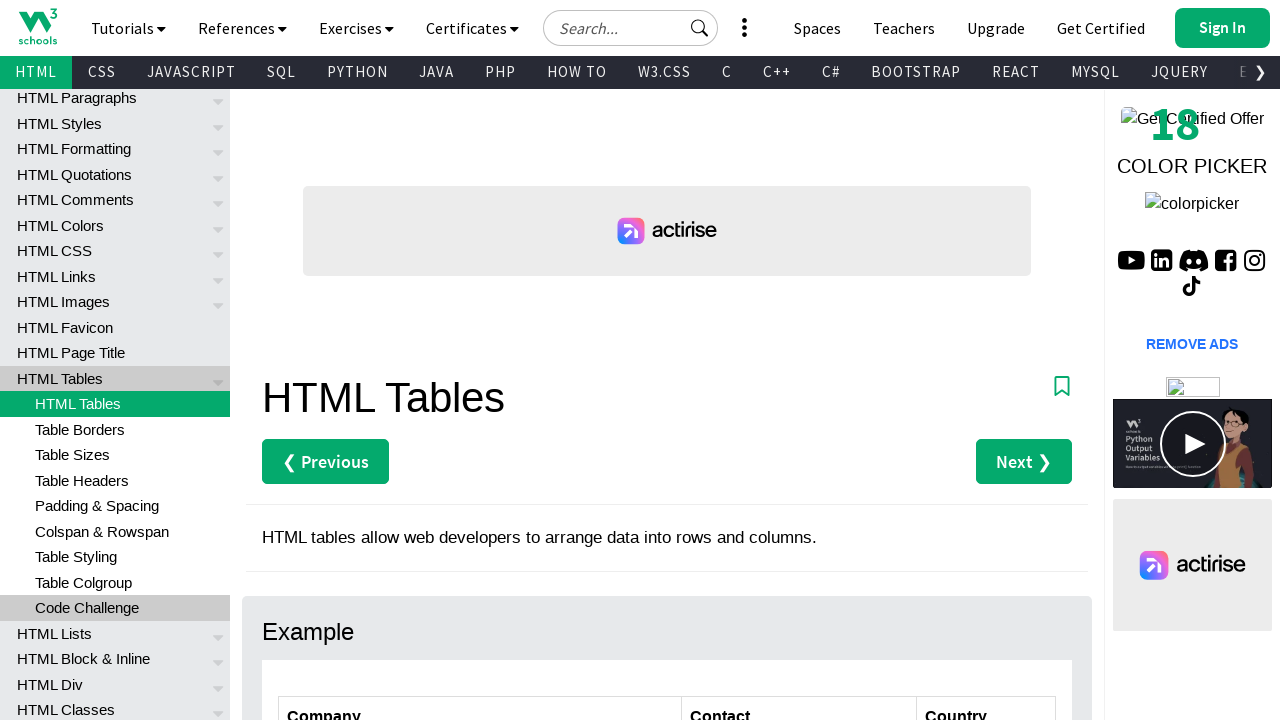

Counted table rows: 7 rows found
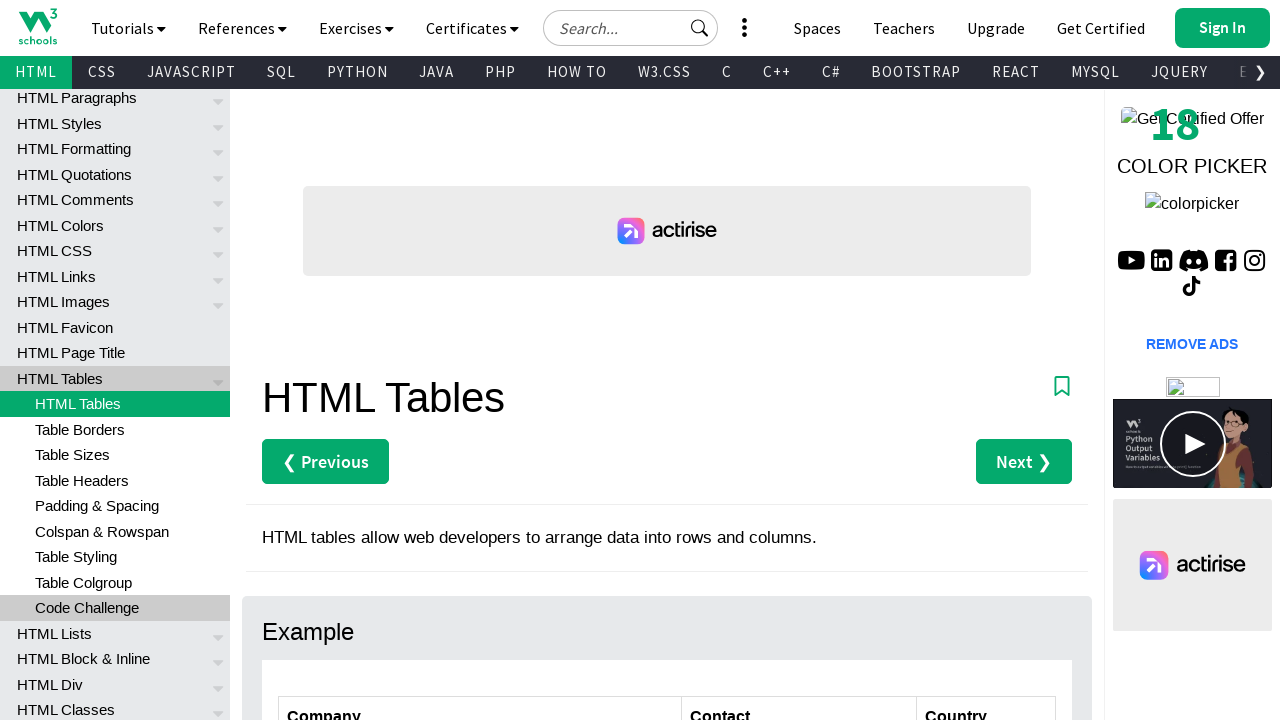

Counted table columns: 3 columns found
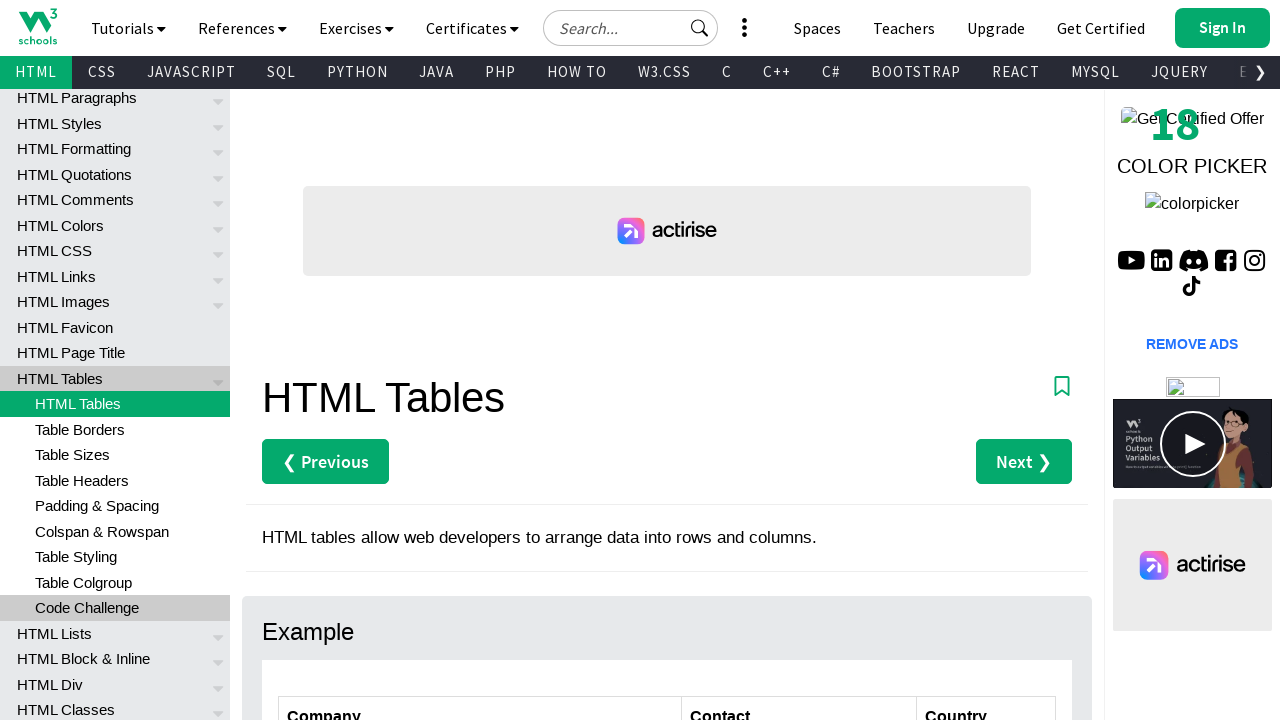

Extracted data from row 1 with 0 cells
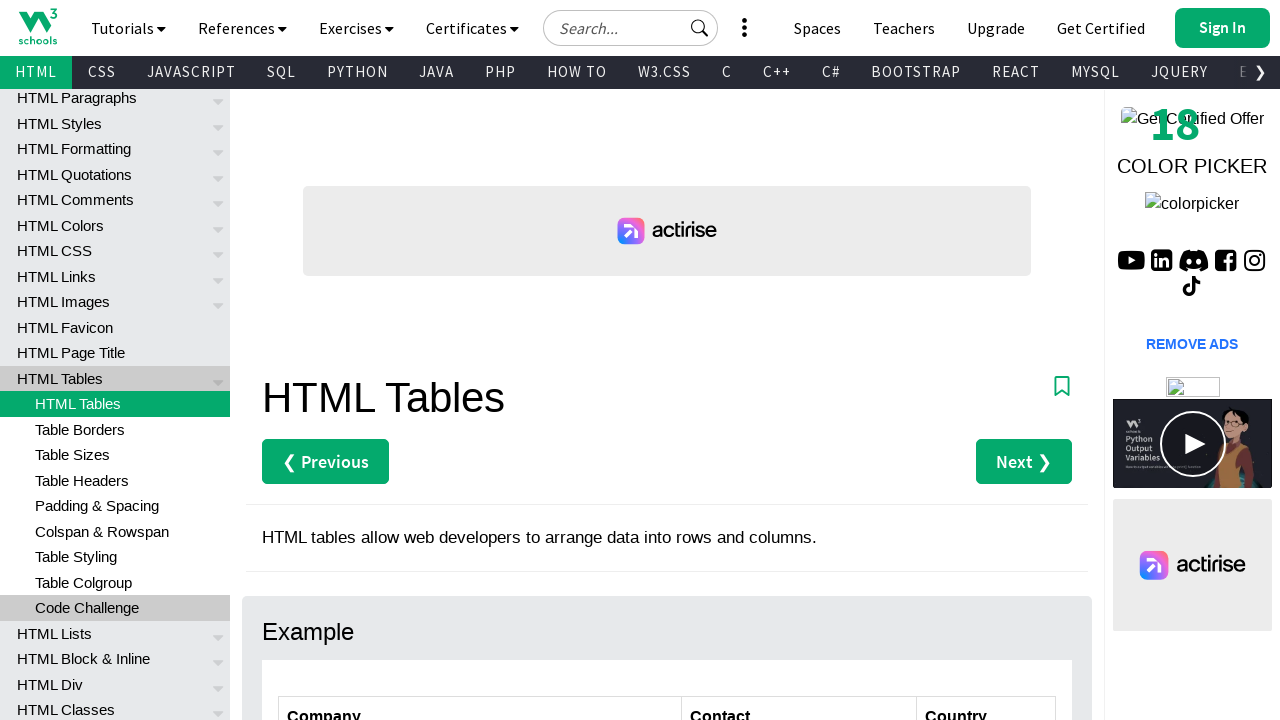

Extracted data from row 2 with 3 cells
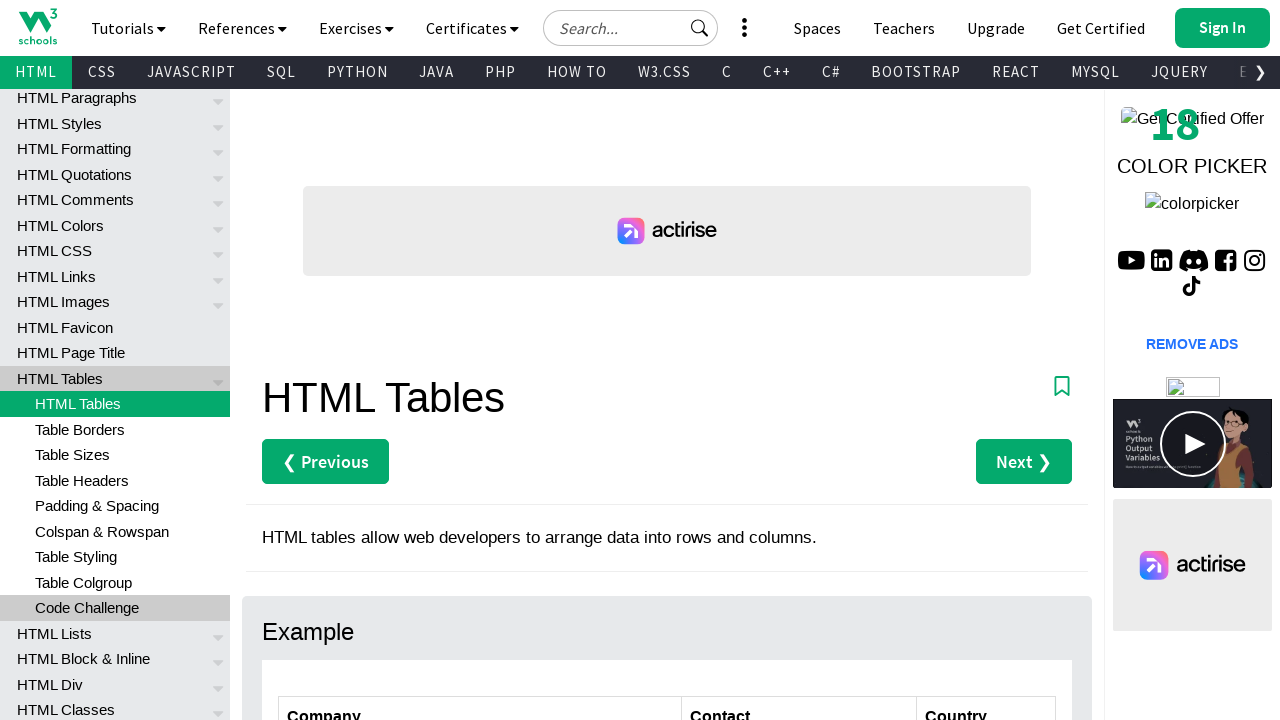

Extracted data from row 3 with 3 cells
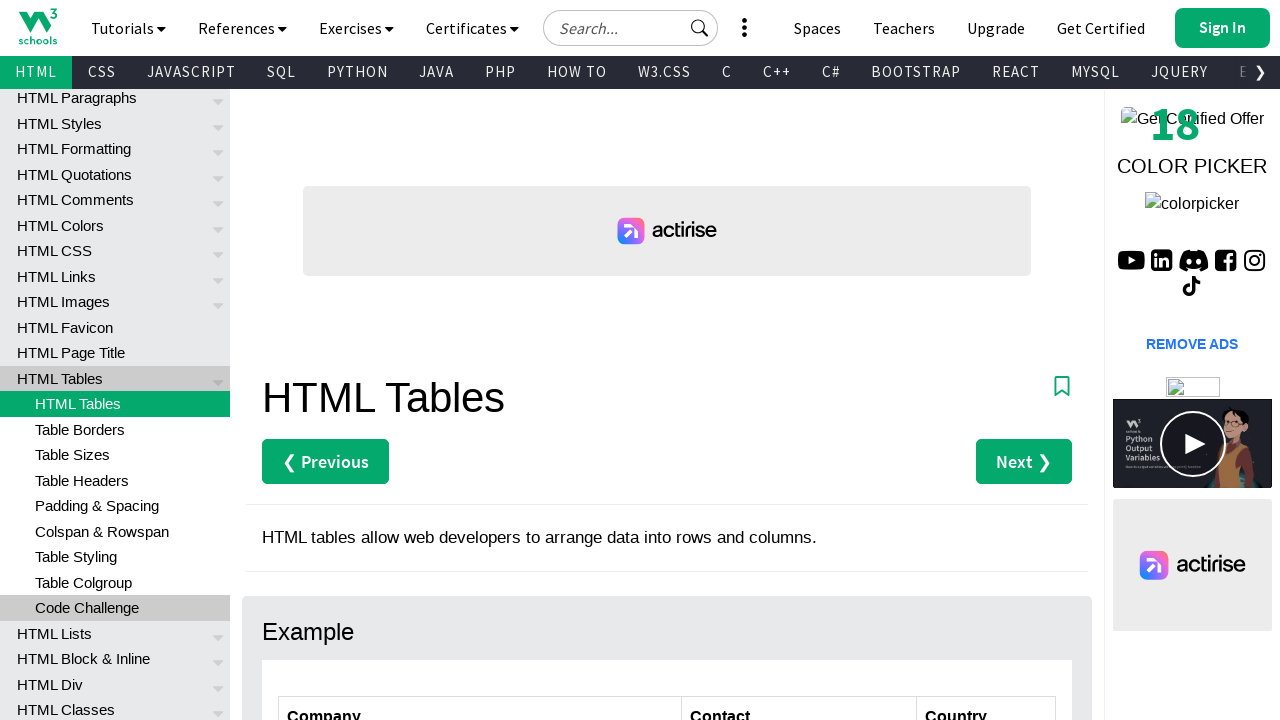

Extracted data from row 4 with 3 cells
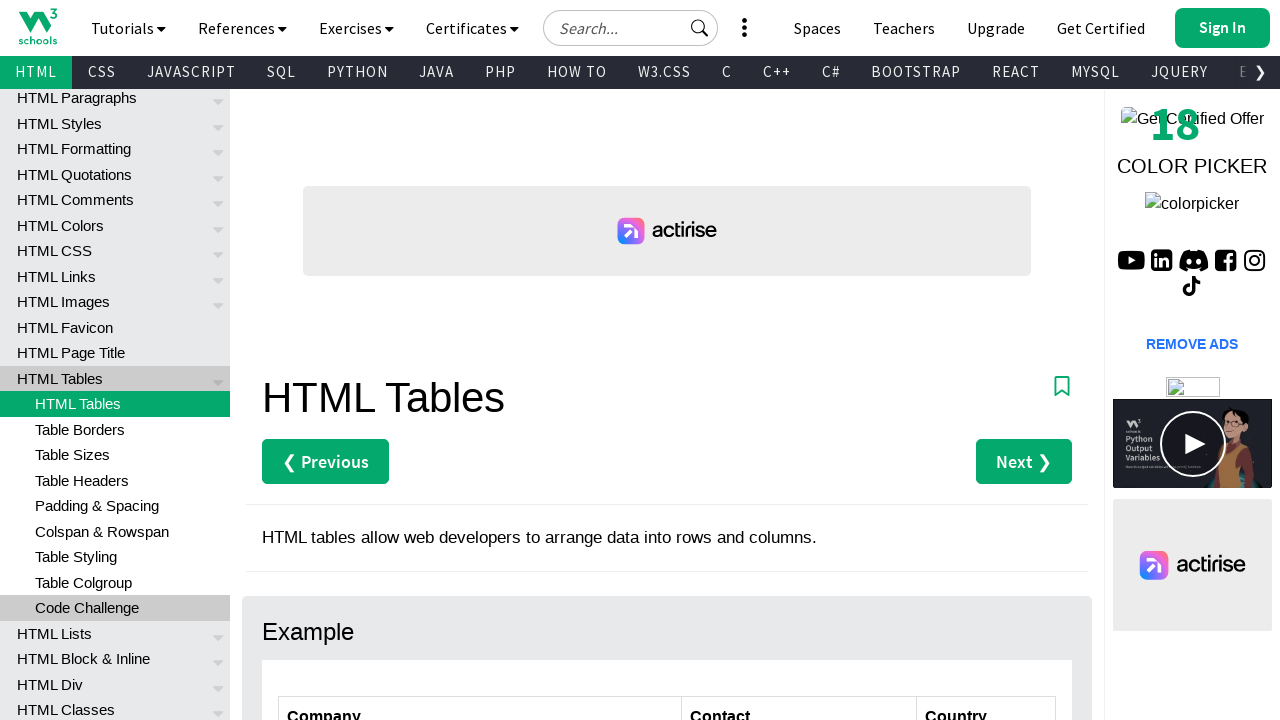

Extracted data from row 5 with 3 cells
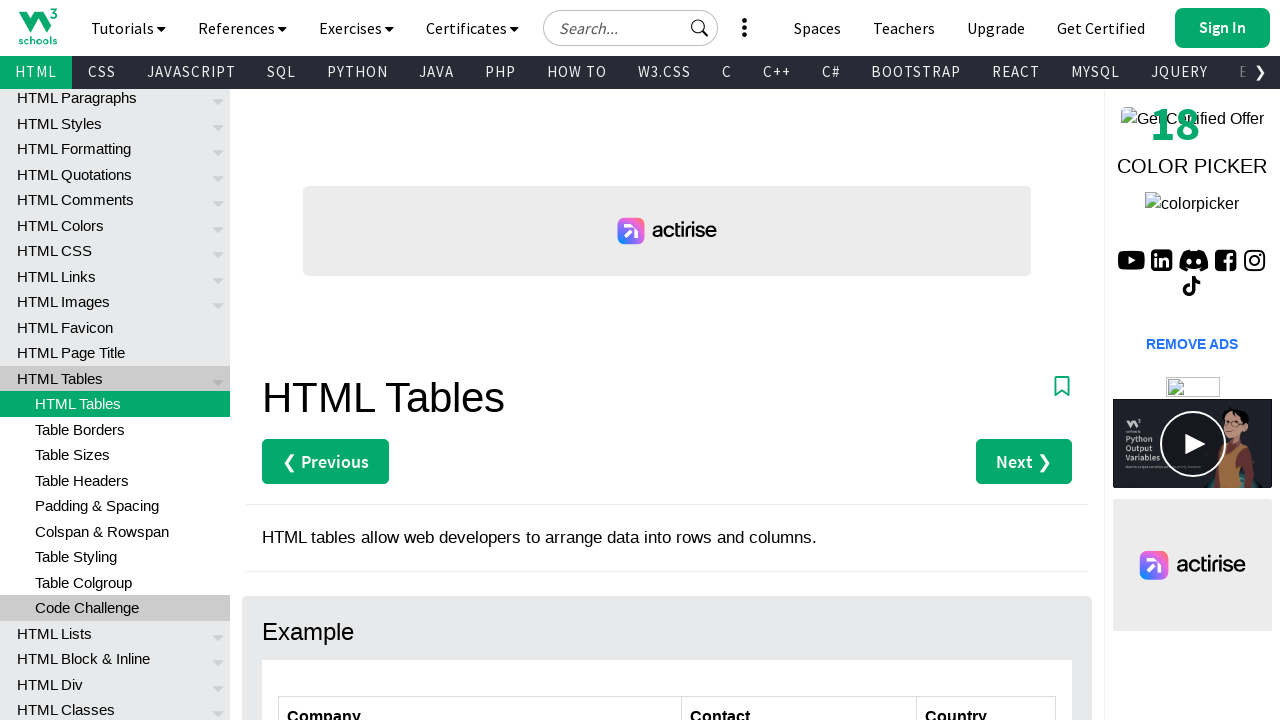

Extracted data from row 6 with 3 cells
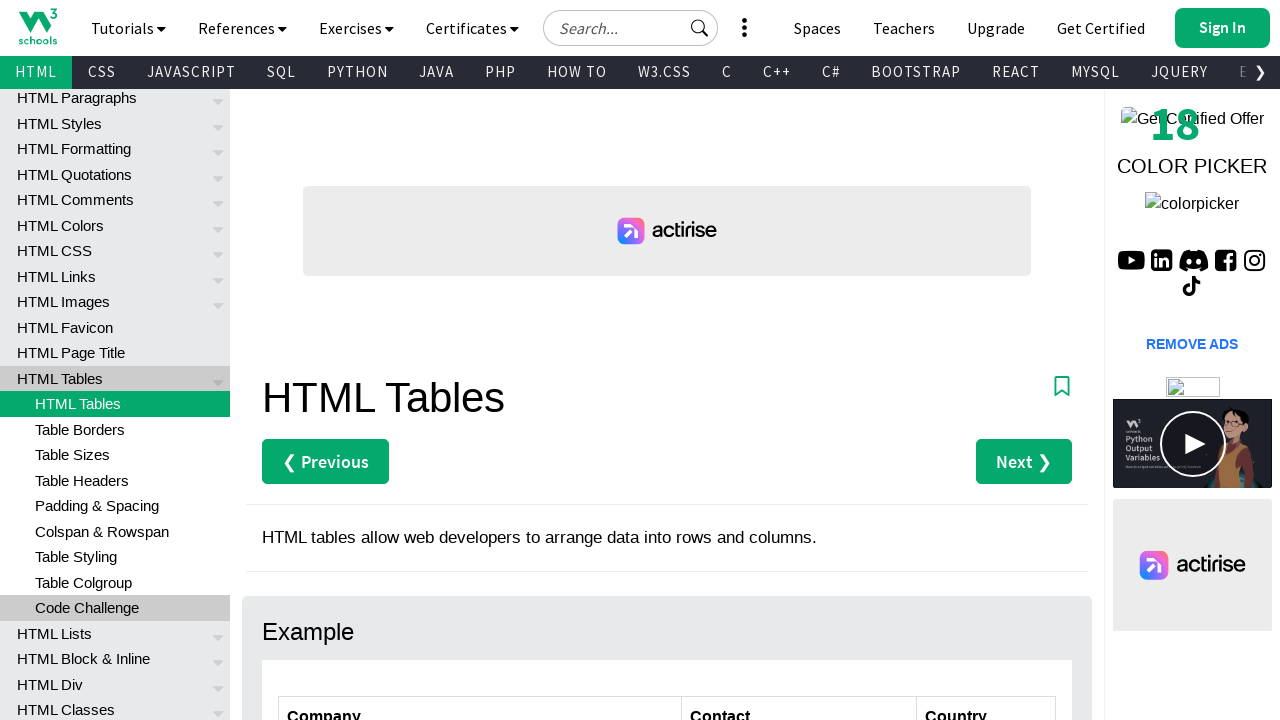

Extracted data from row 7 with 3 cells
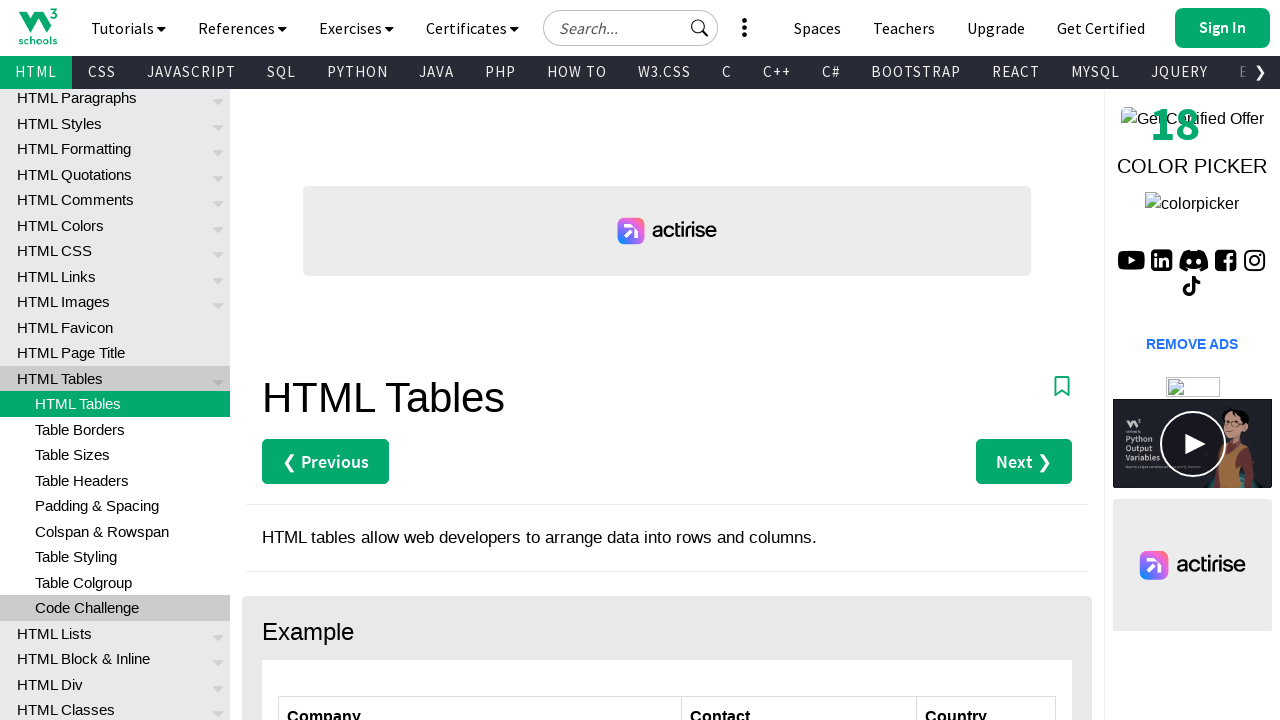

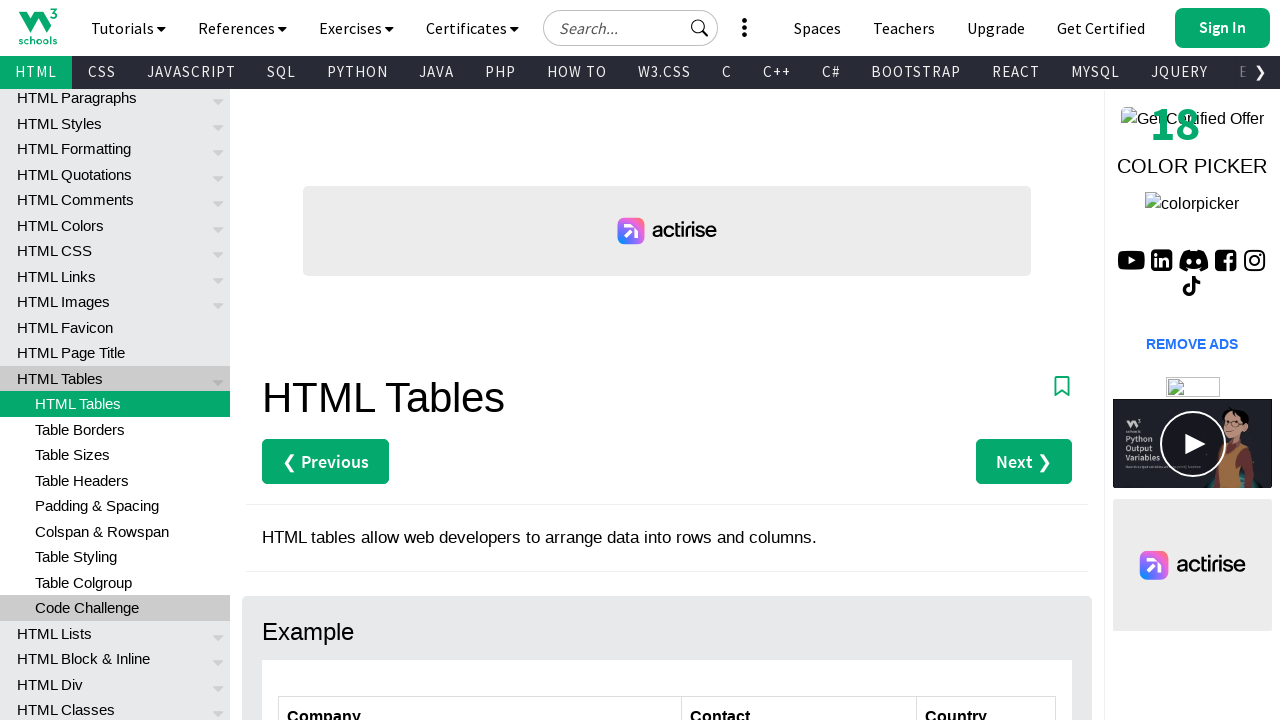